Tests JavaScript scroll functionality by scrolling down 1000 pixels on a blog page

Starting URL: https://selenium08.blogspot.com/2020/01/click-and-hold.html

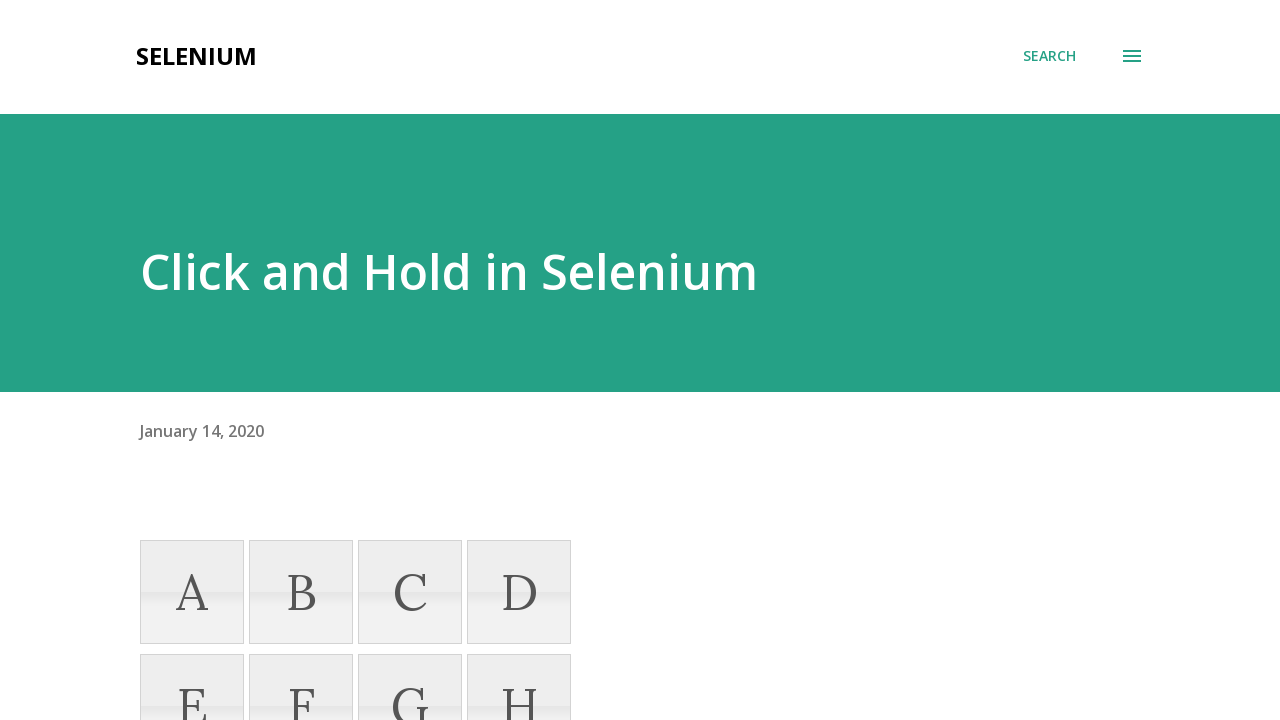

Navigated to blog page
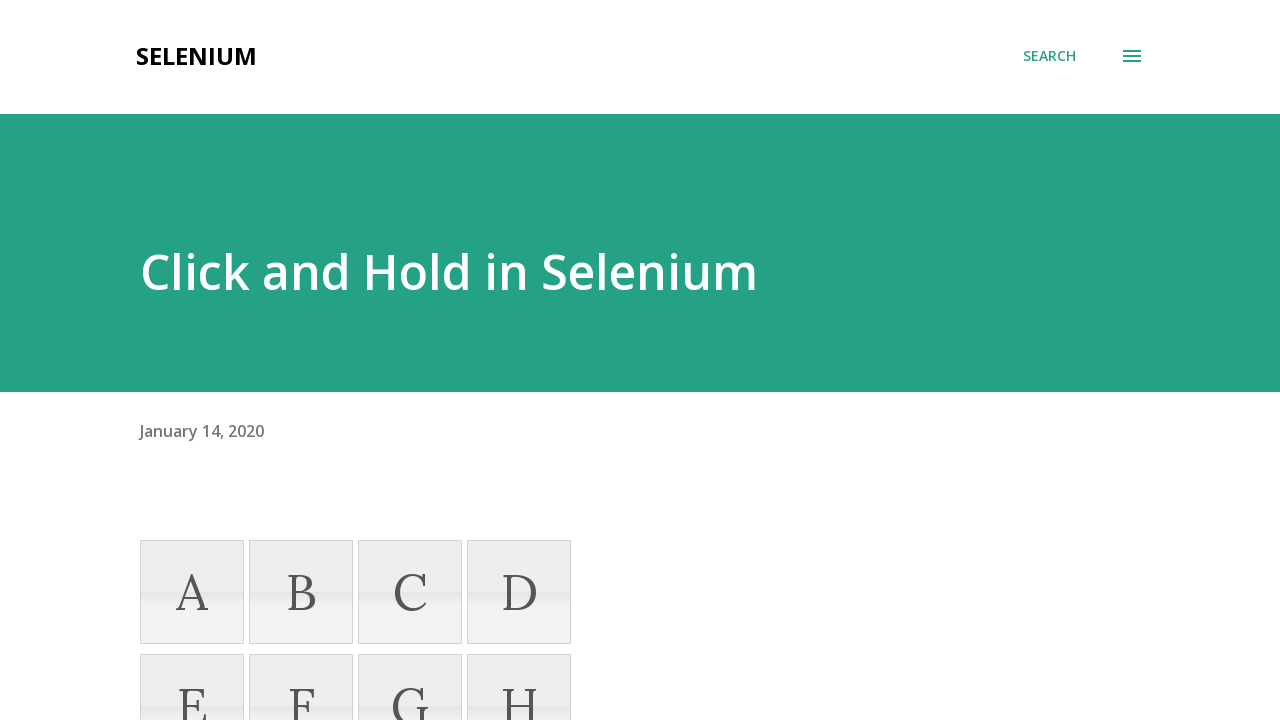

Scrolled down 1000 pixels using JavaScript
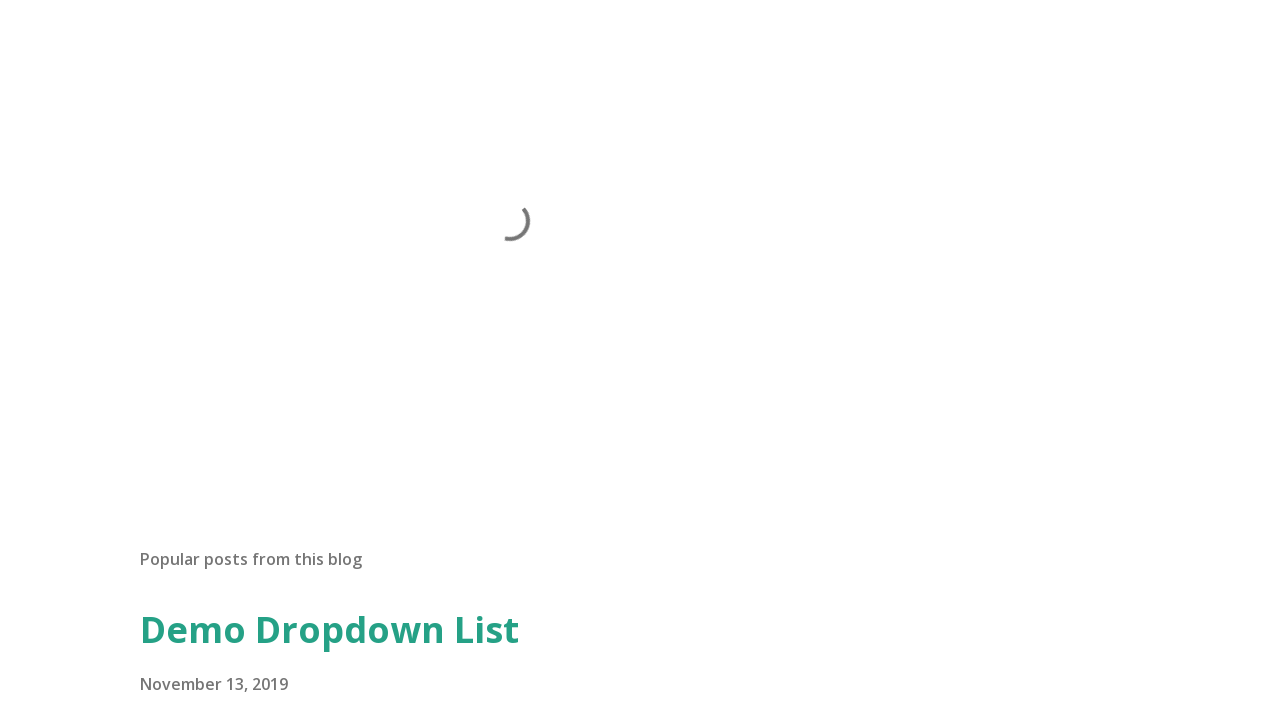

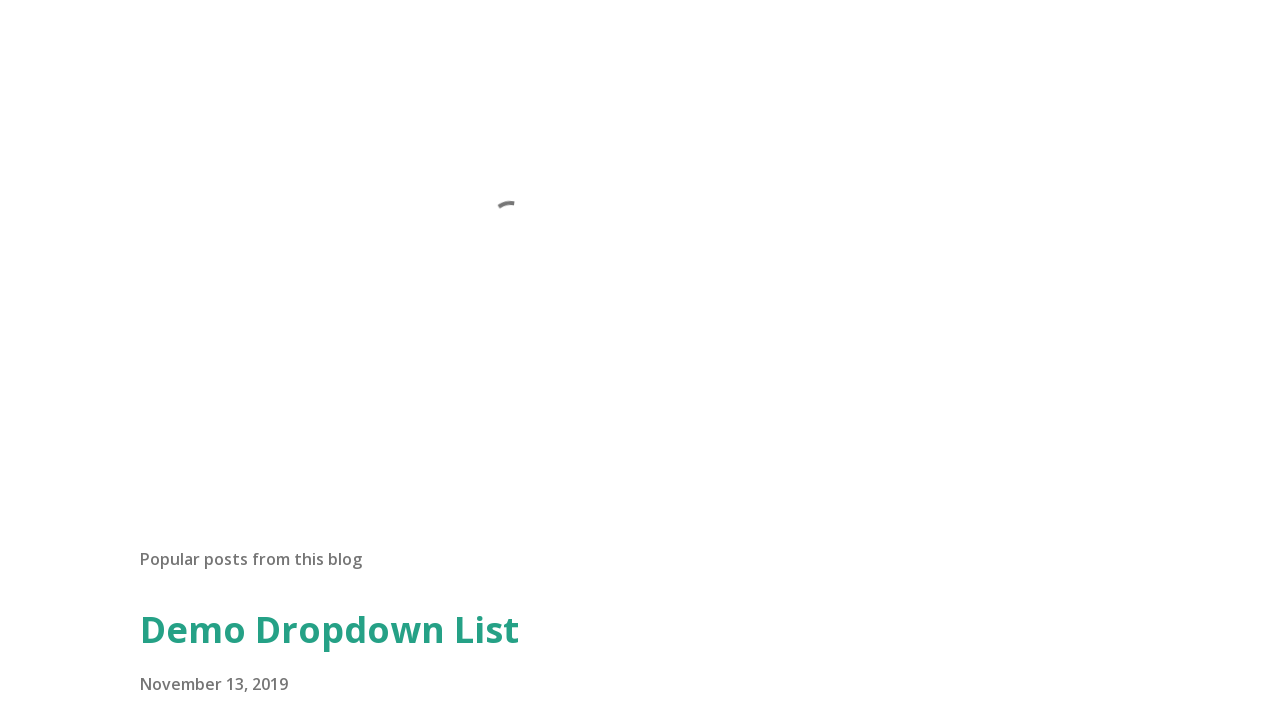